Tests opening a new tab by clicking a link and verifying a new tab opens

Starting URL: https://rahulshettyacademy.com/AutomationPractice/

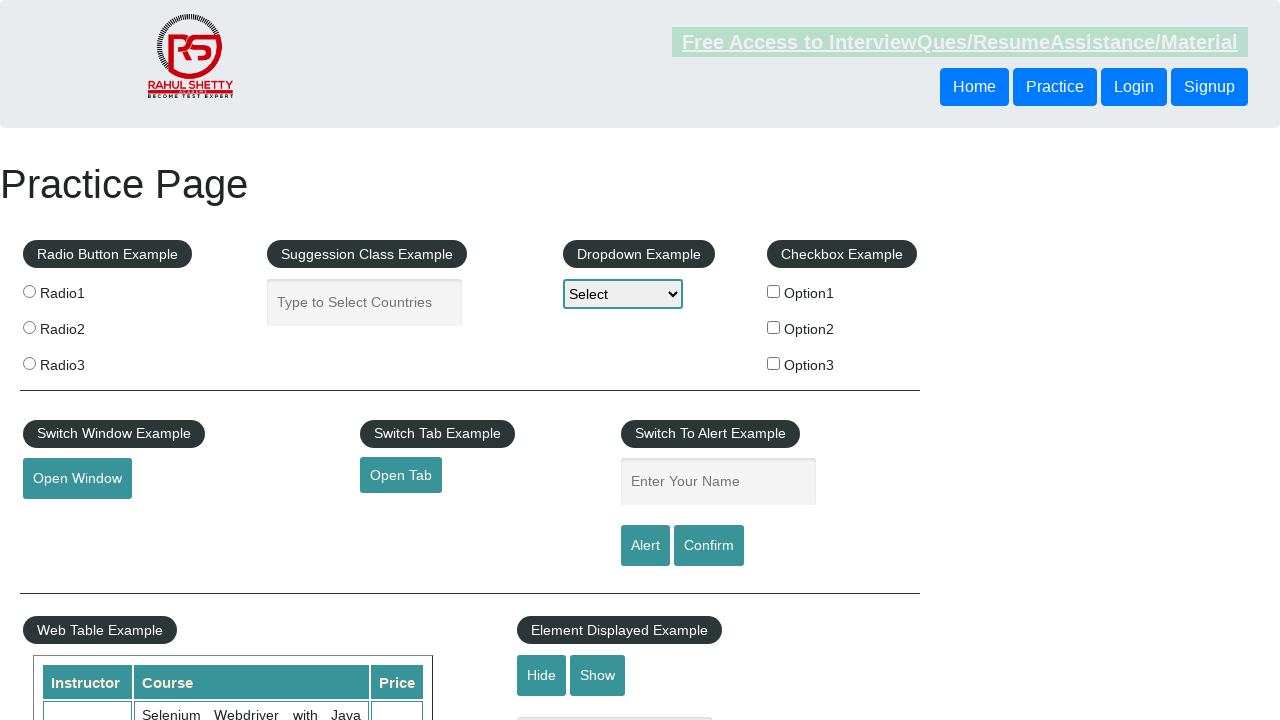

Clicked link to open new tab at (401, 475) on #opentab
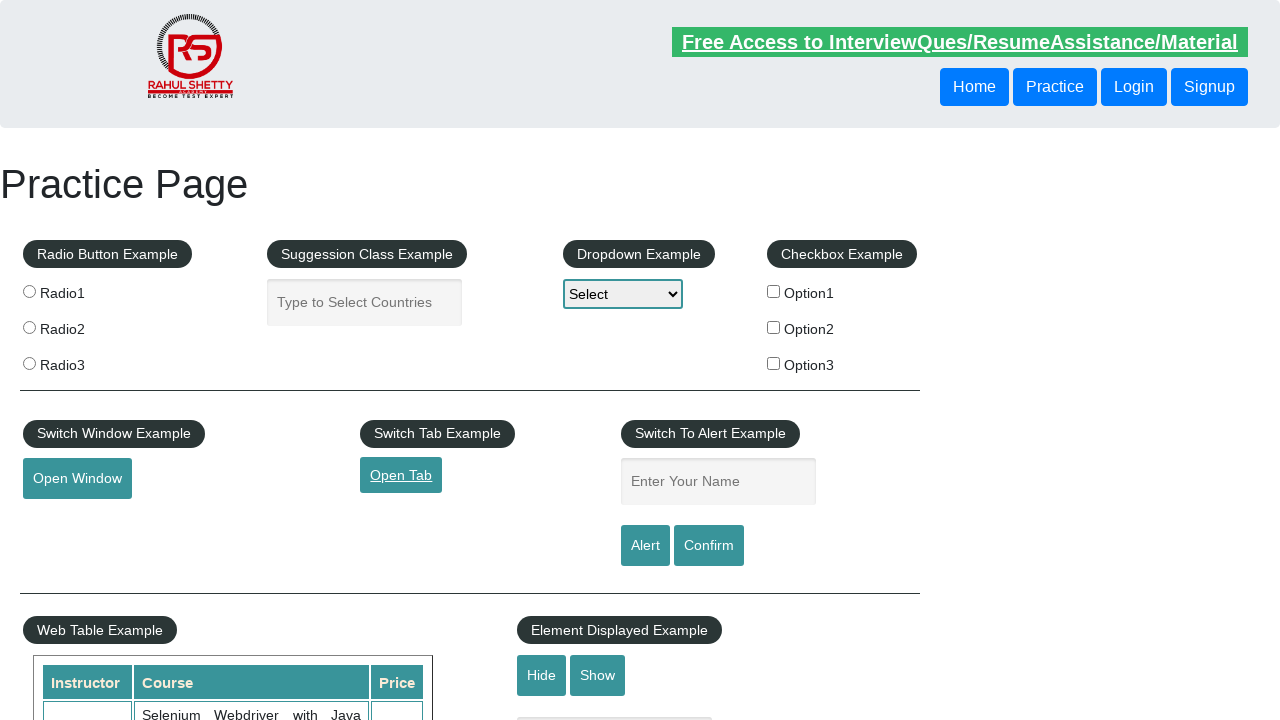

Captured new page instance from context
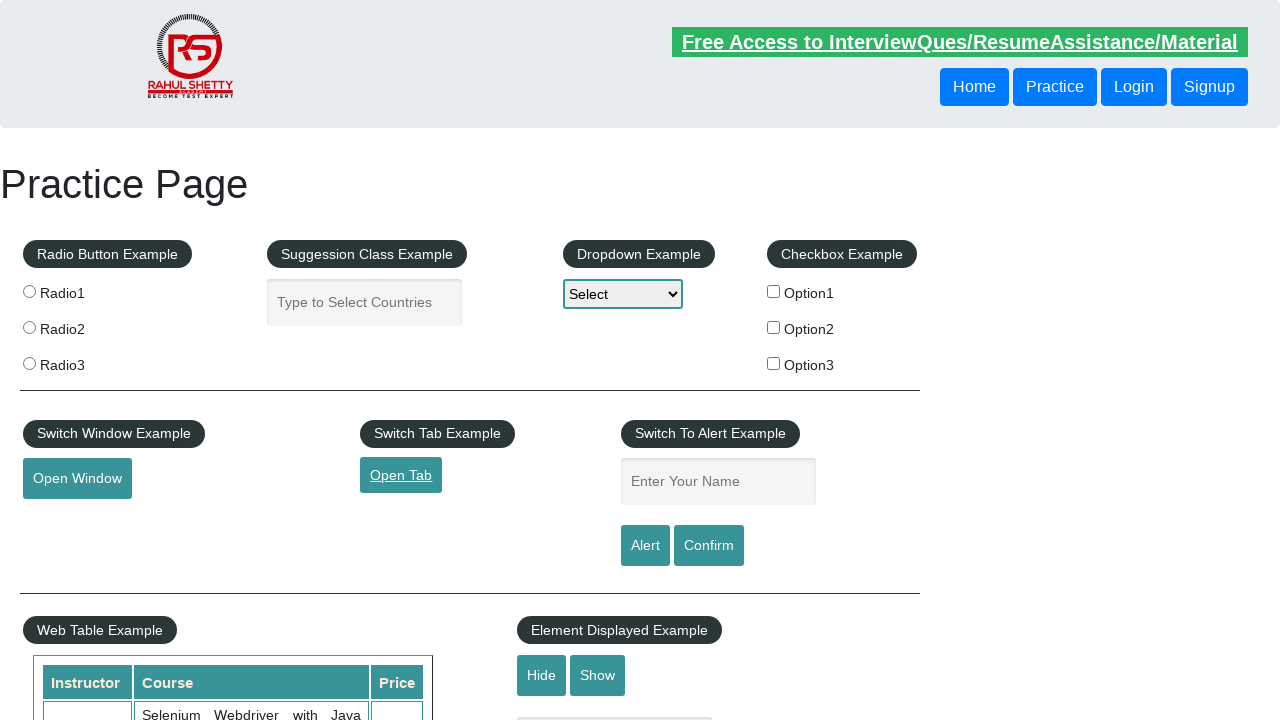

New tab page fully loaded
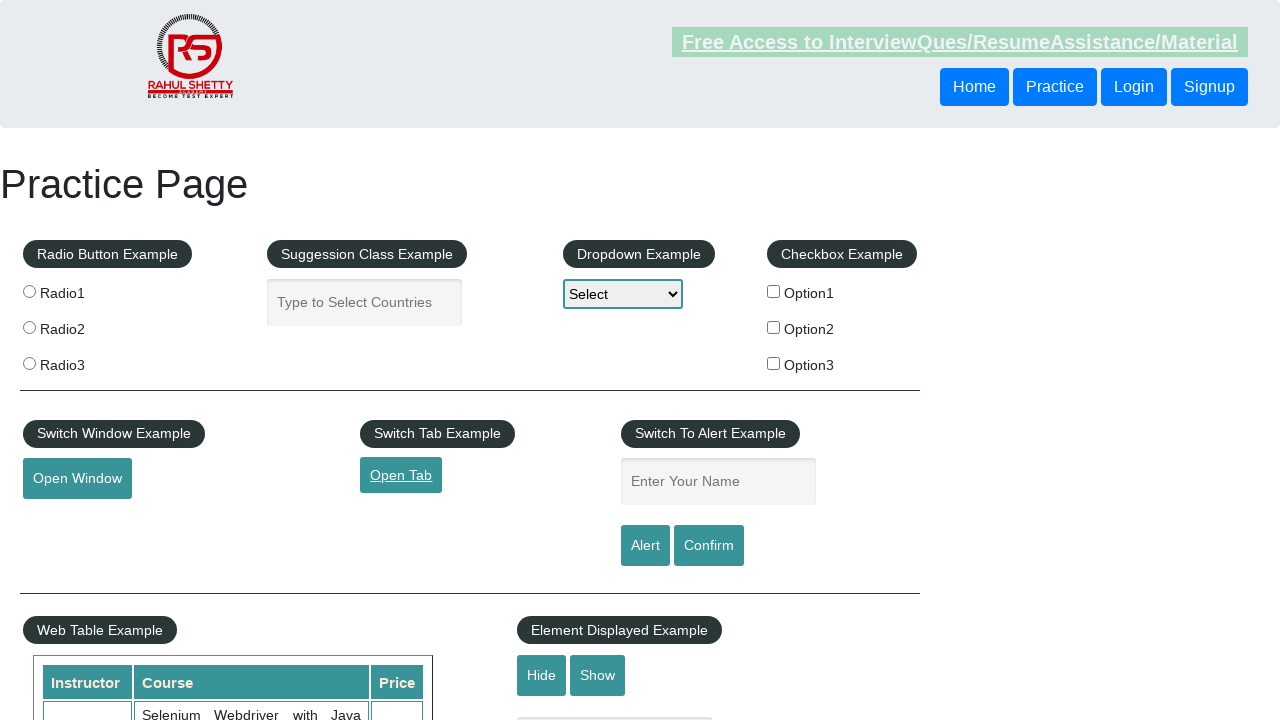

Verified that 2 tabs are now open in the context
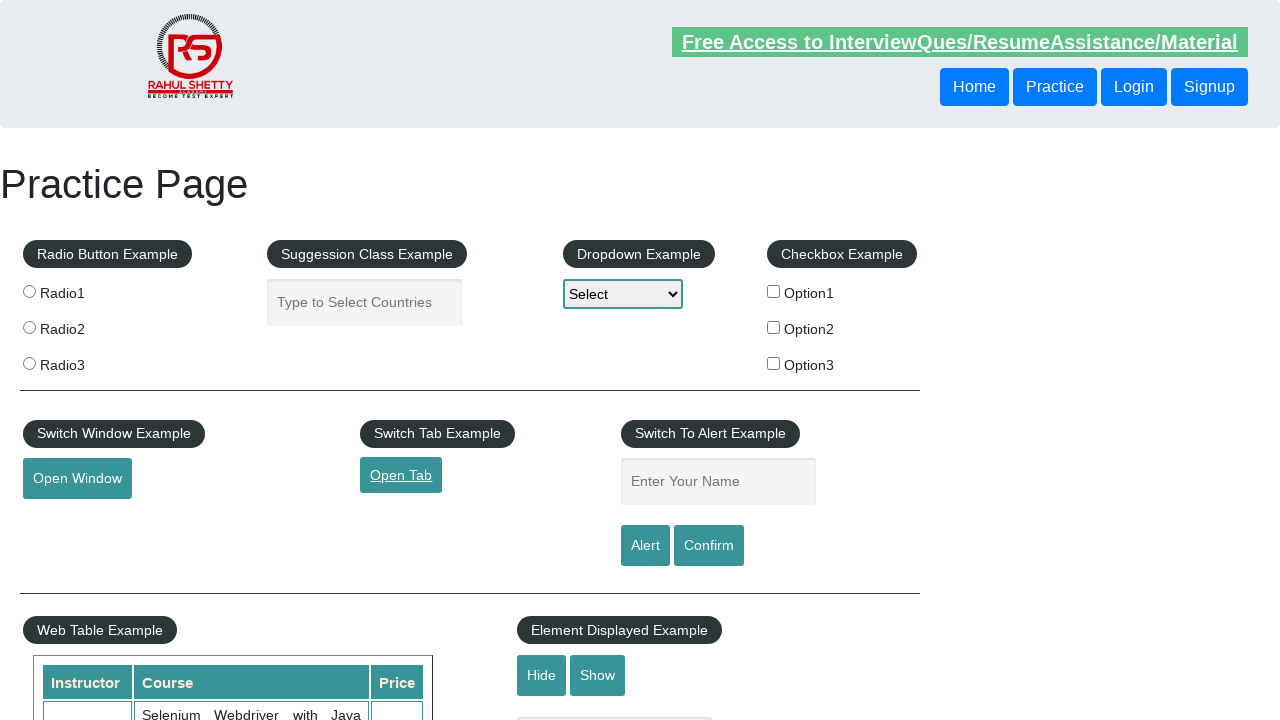

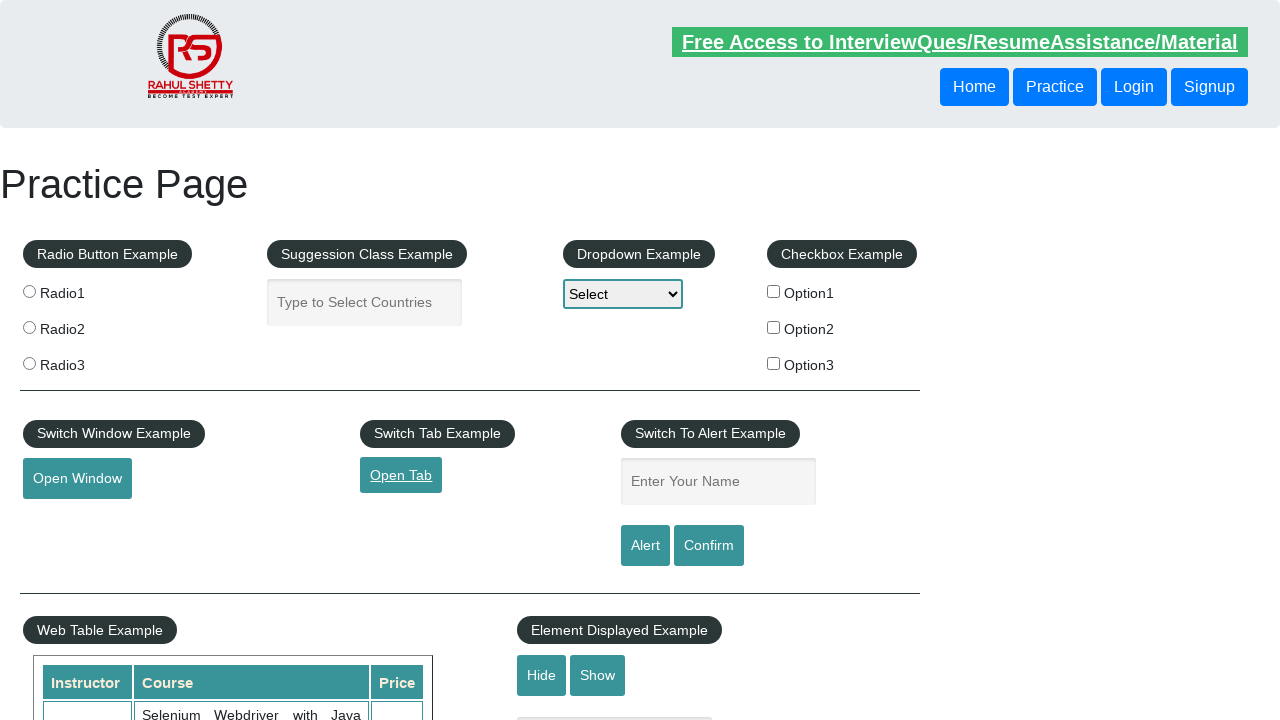